Tests that the counter displays the current number of todo items

Starting URL: https://demo.playwright.dev/todomvc

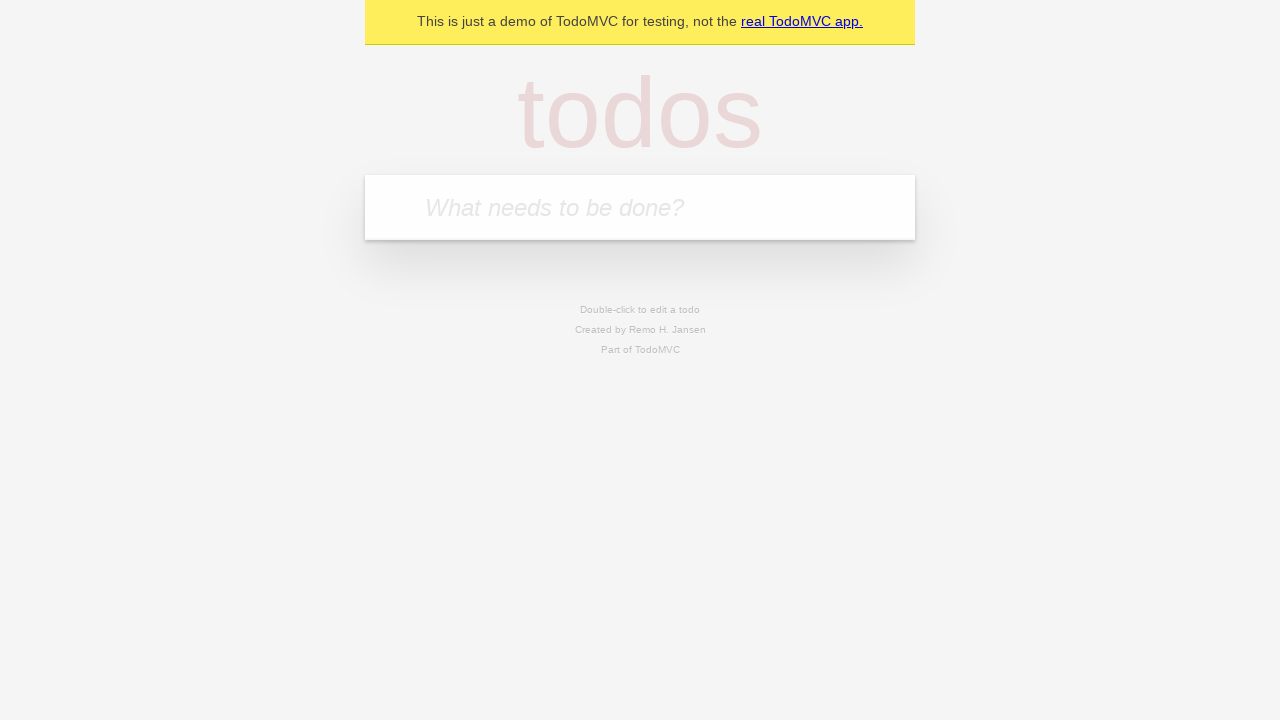

Filled new todo input with 'buy some cheese' on .new-todo
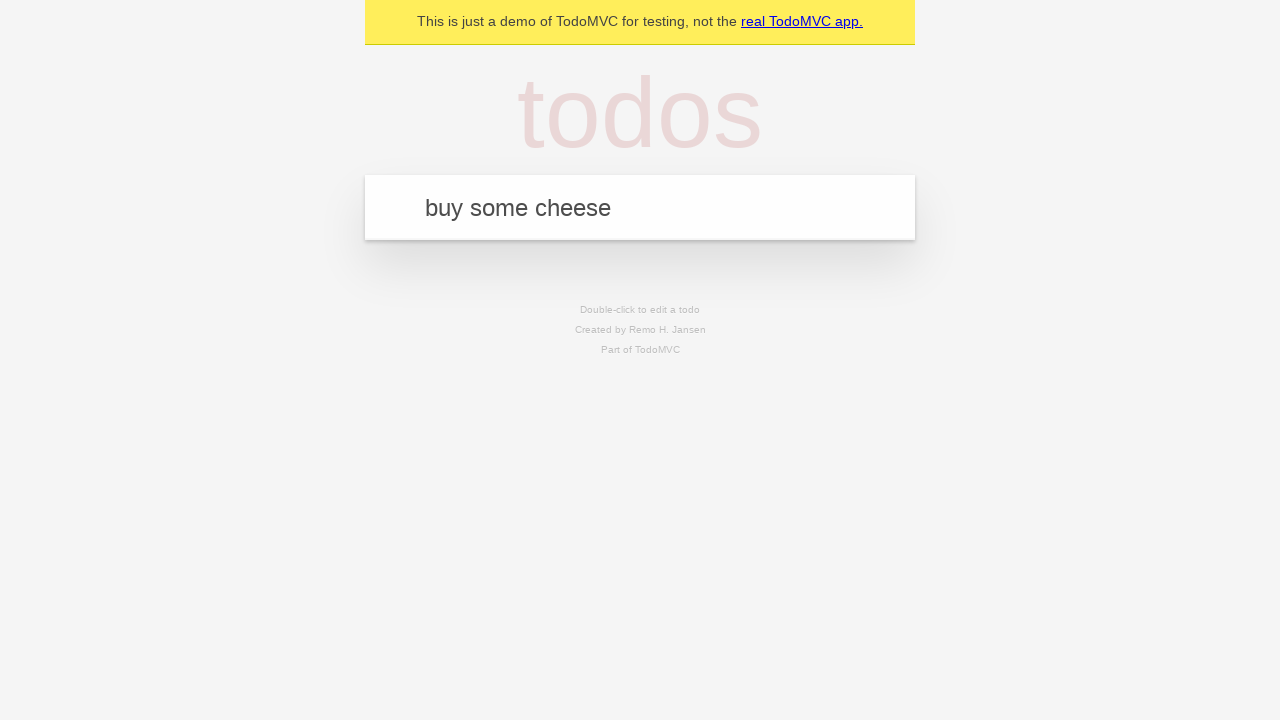

Pressed Enter to add first todo item on .new-todo
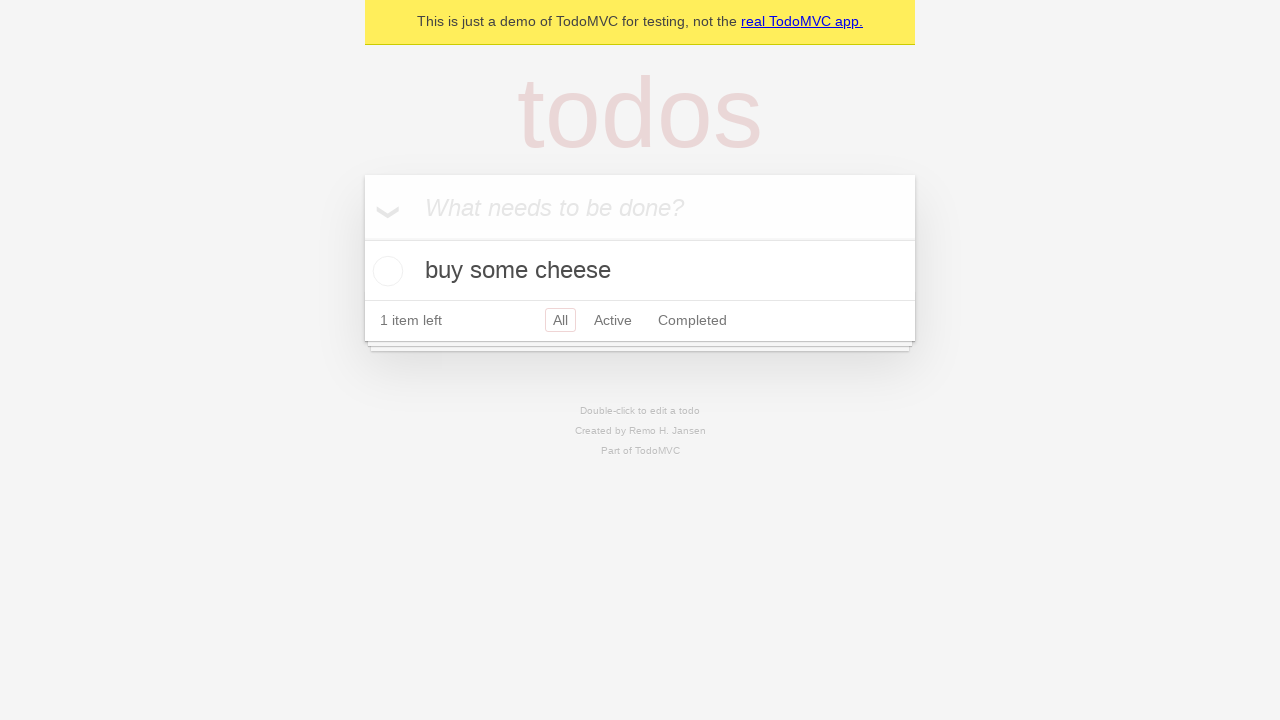

Todo counter element appeared after adding first item
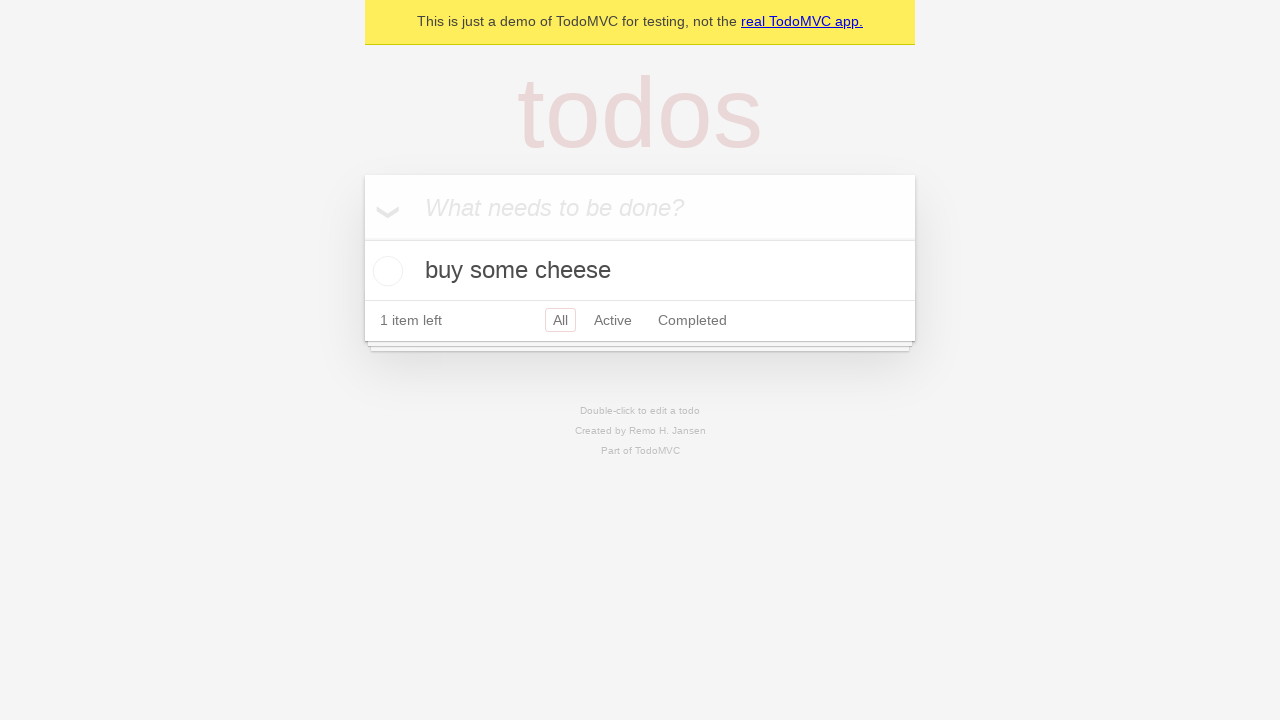

Filled new todo input with 'feed the cat' on .new-todo
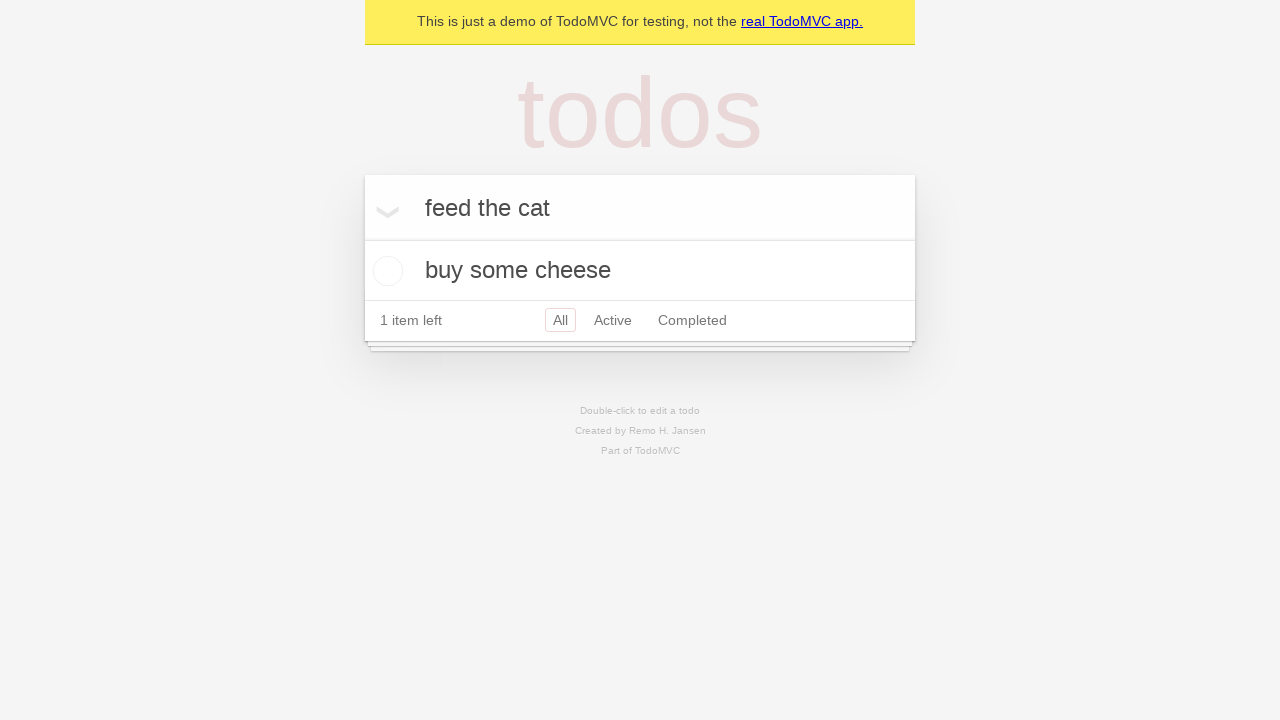

Pressed Enter to add second todo item on .new-todo
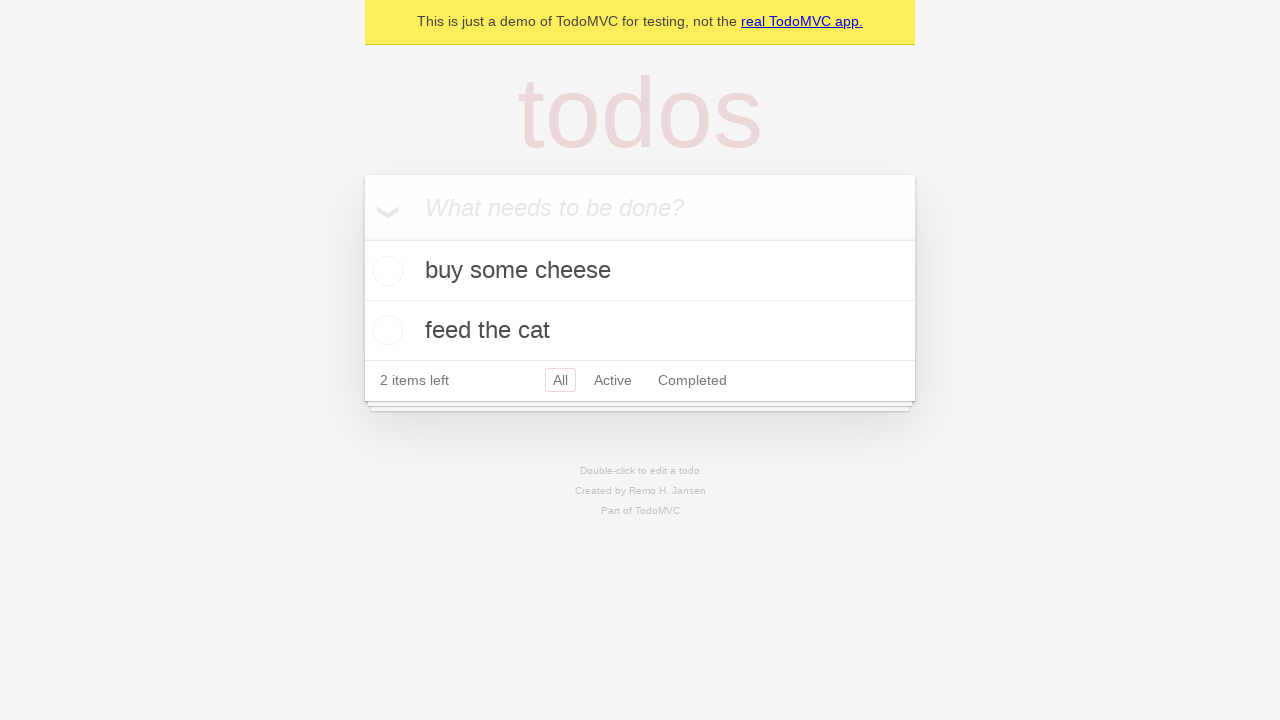

Second todo item appeared in the list, counter now displays 2 items
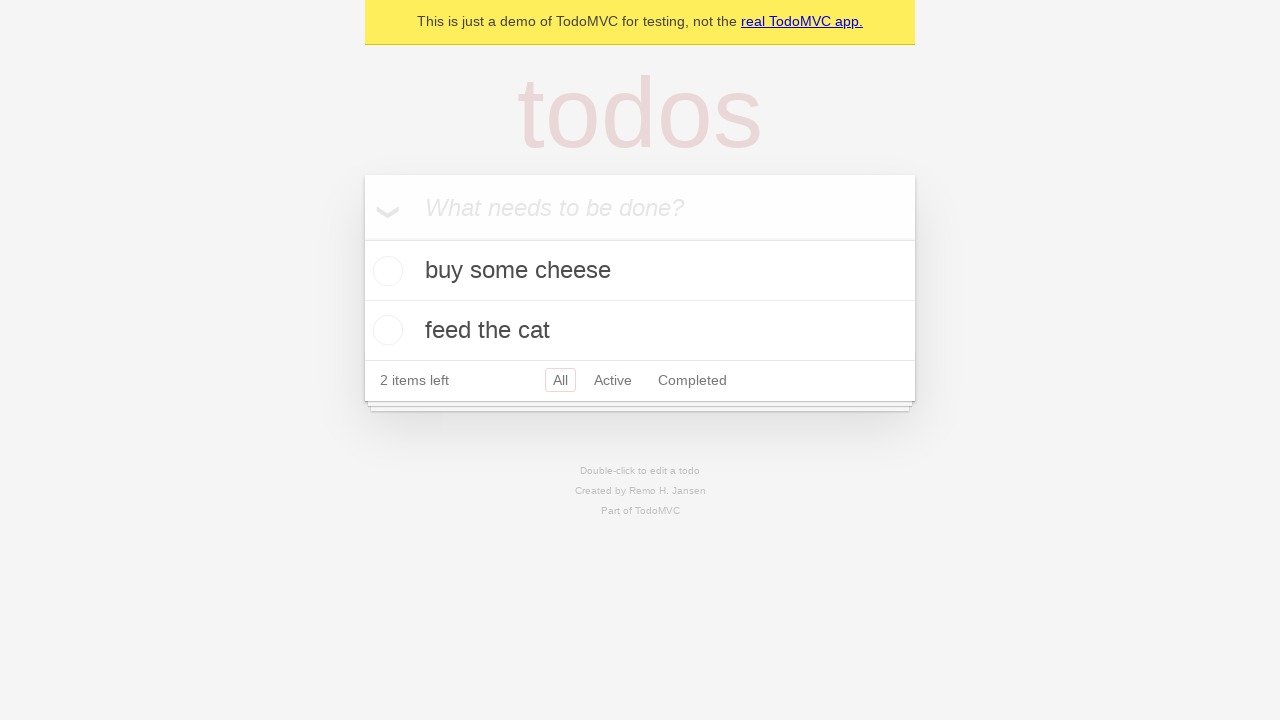

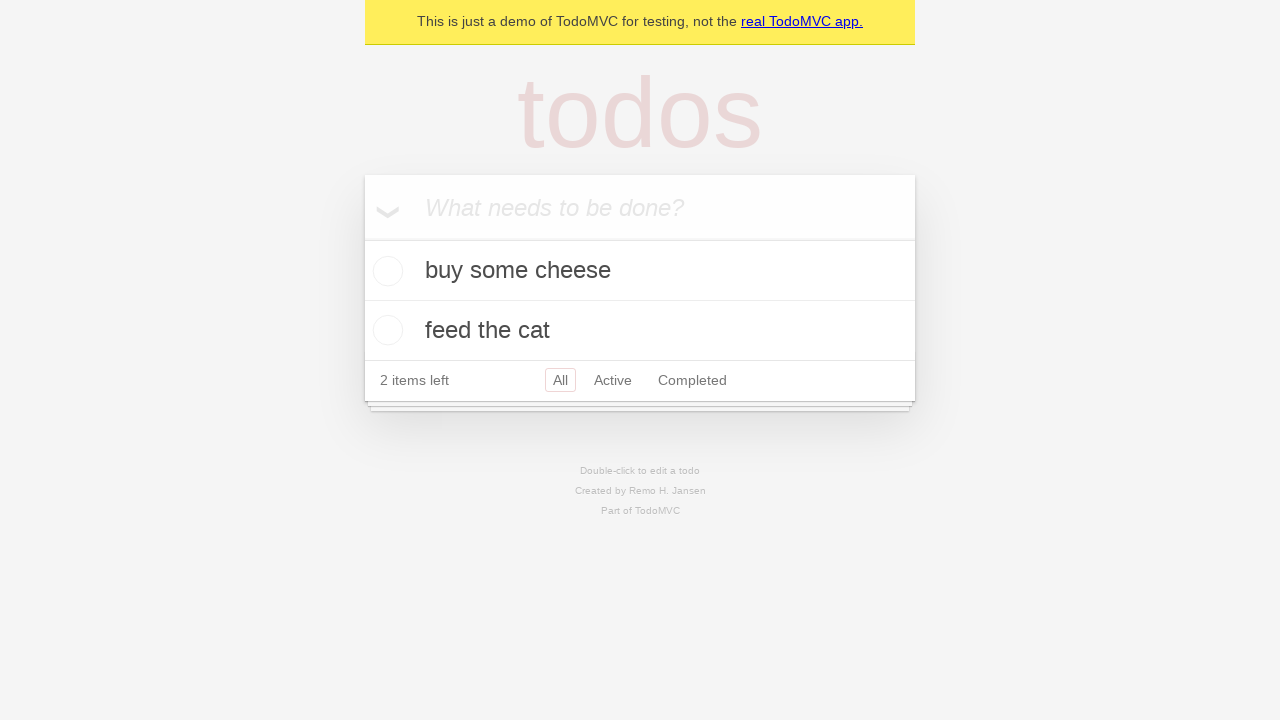